Tests page scrolling by scrolling down 1000 pixels using JavaScript executeScript

Starting URL: https://www.tothenew.com/

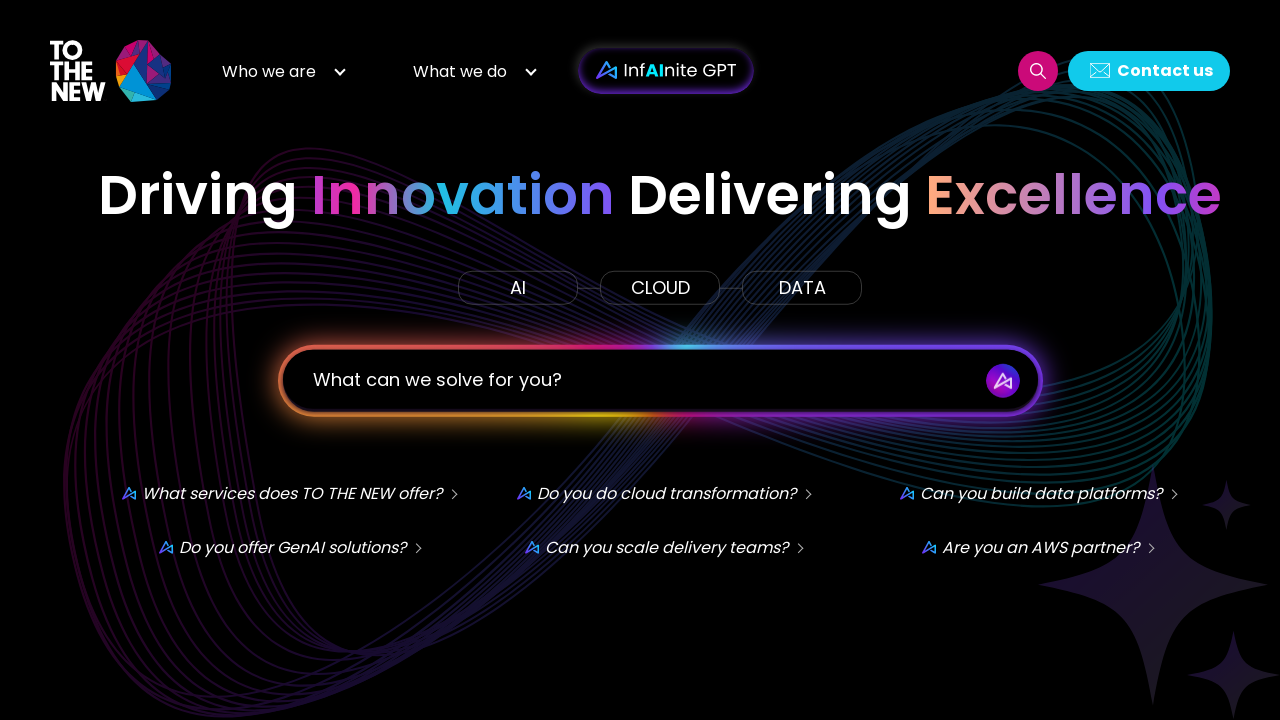

Scrolled down 1000 pixels using JavaScript executeScript
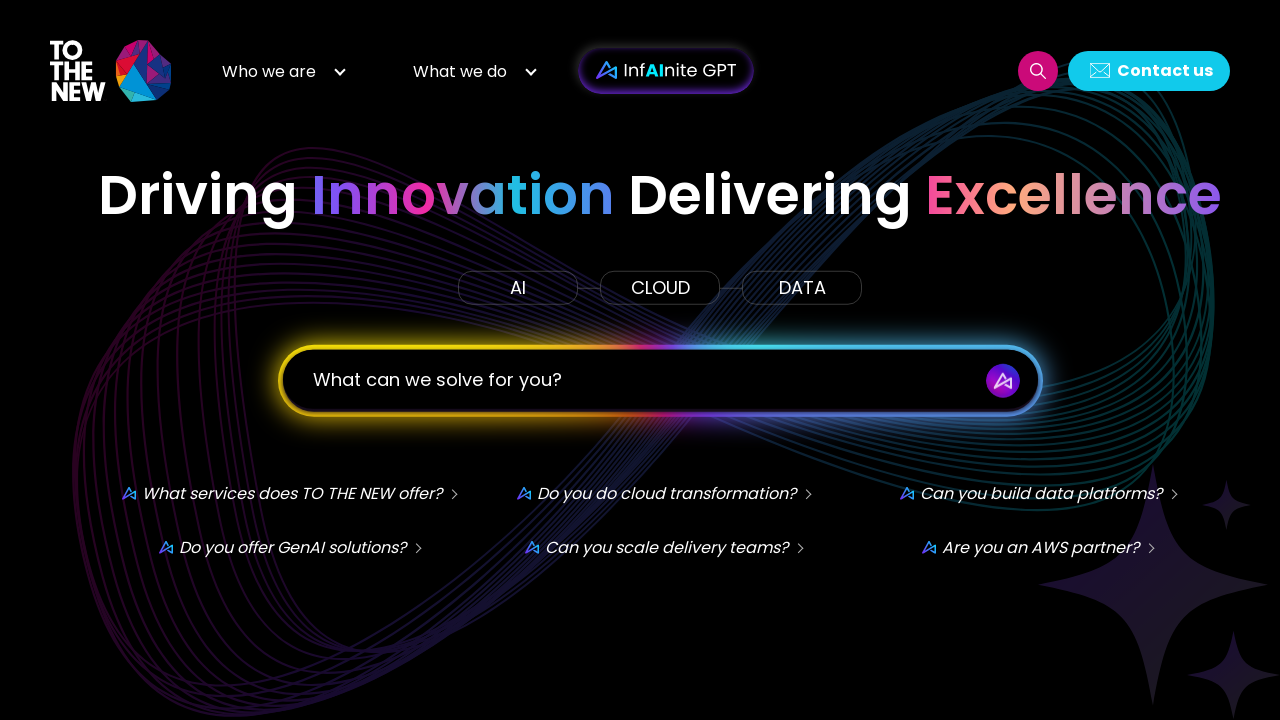

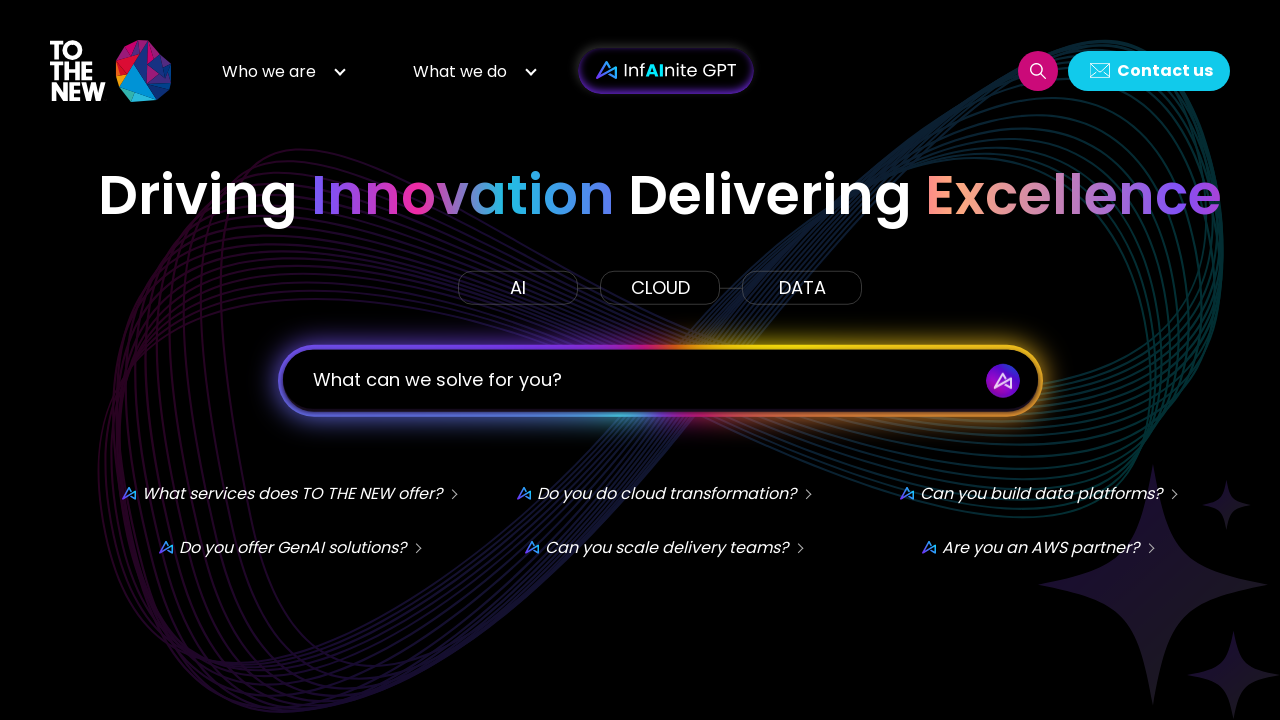